Tests browser window handling by clicking a link that opens a new window, switching to it to extract text, then switching back to the parent window and filling a form field with the extracted value.

Starting URL: https://rahulshettyacademy.com/loginpagePractise/

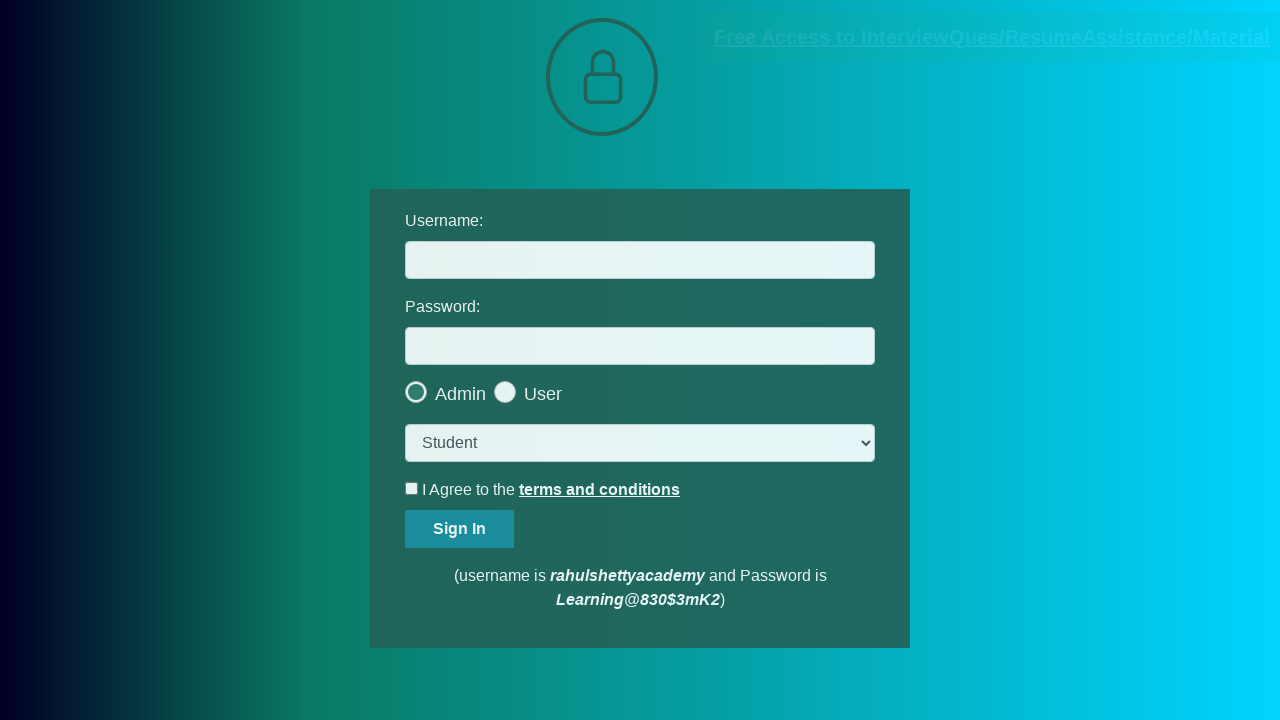

Clicked blinking text link to open new window at (992, 37) on .blinkingText
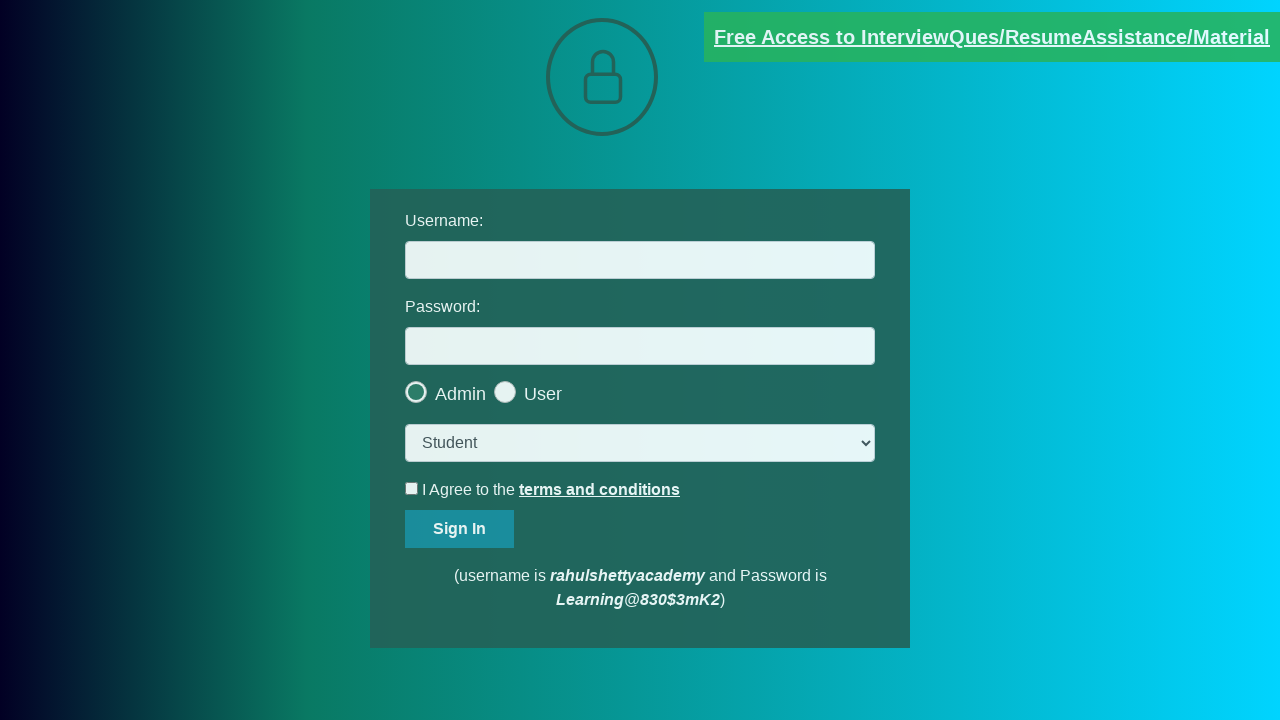

New window opened and captured
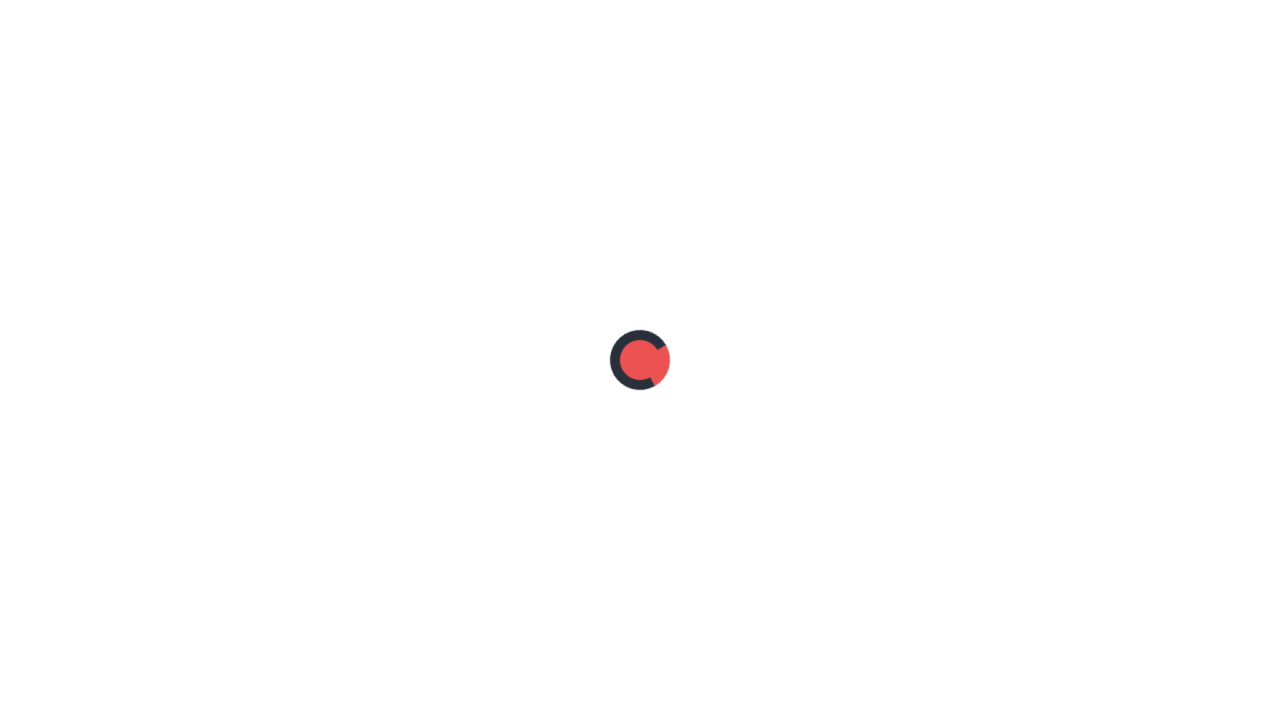

Red text element loaded in child window
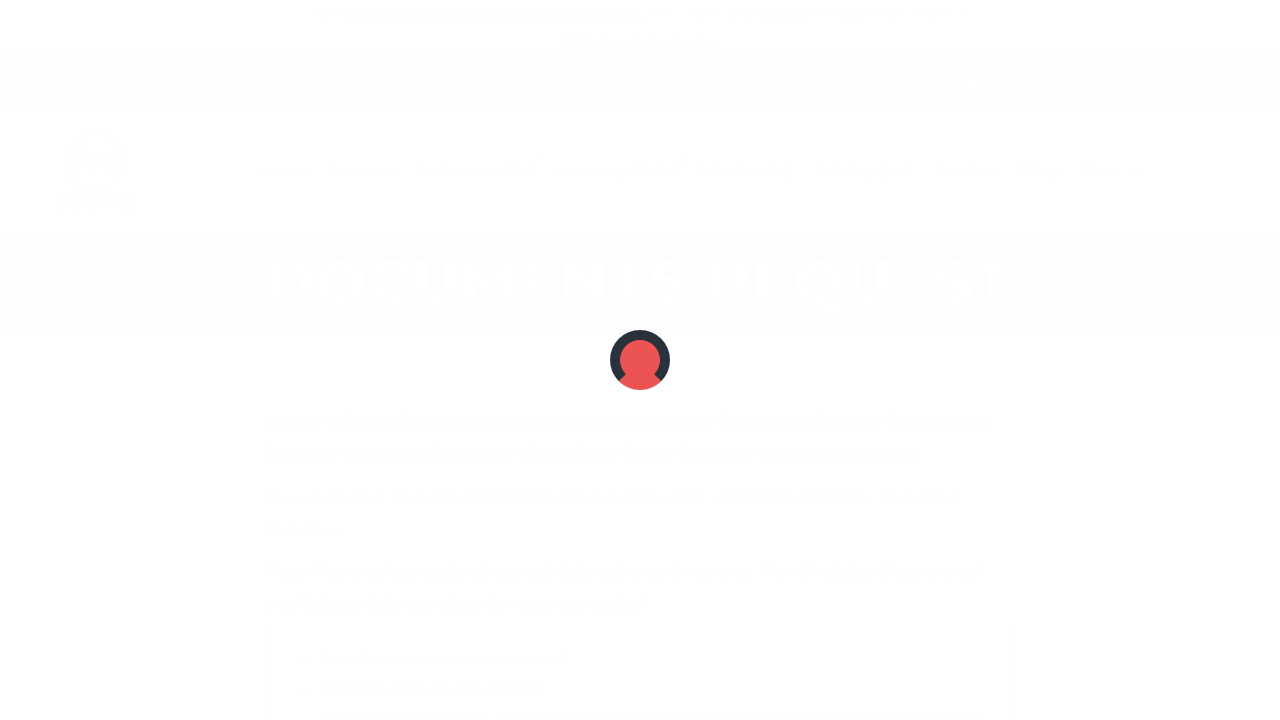

Extracted red text content from child window
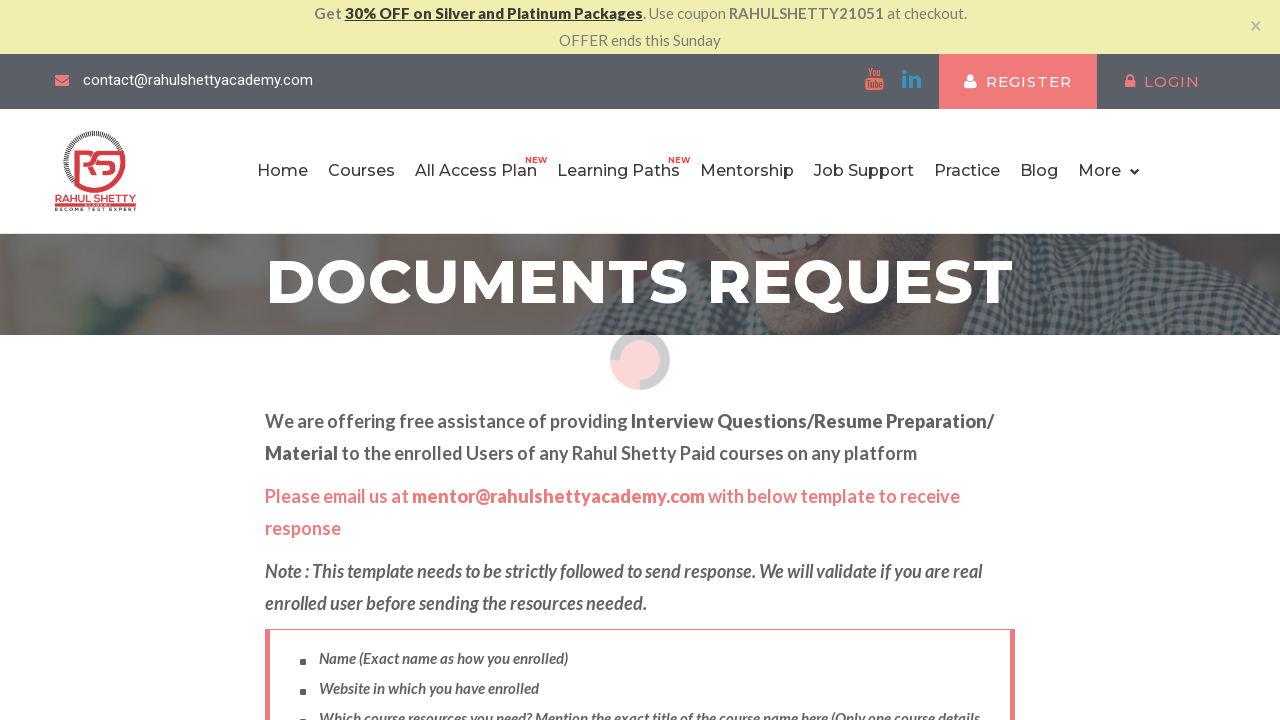

Parsed email address: mentor@rahulshettyacademy.com
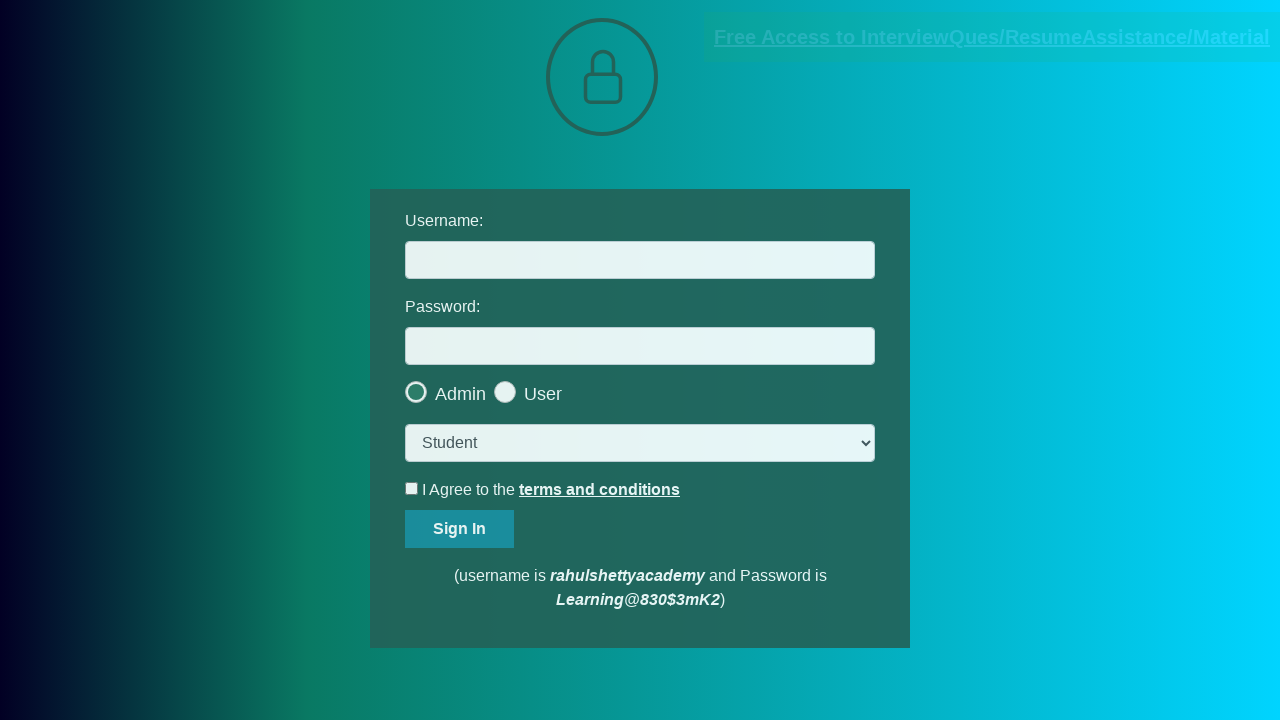

Closed child window and returned to parent window
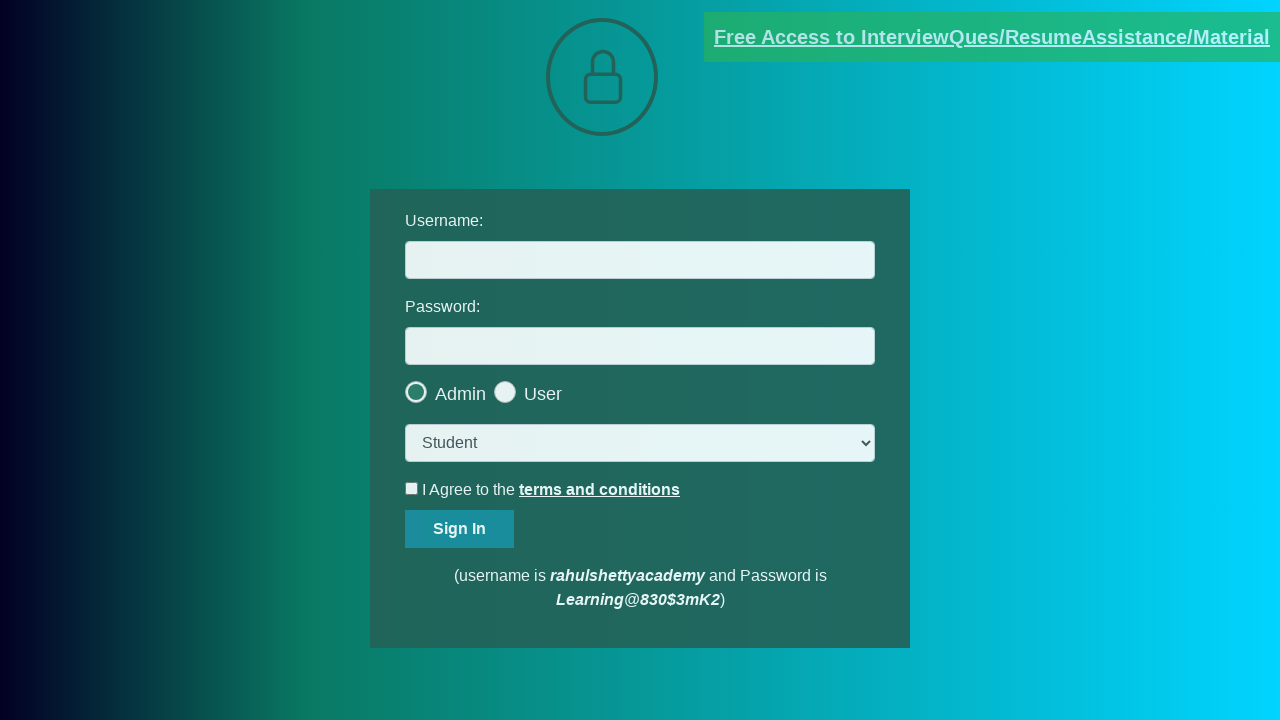

Filled username field with extracted email: mentor@rahulshettyacademy.com on #username
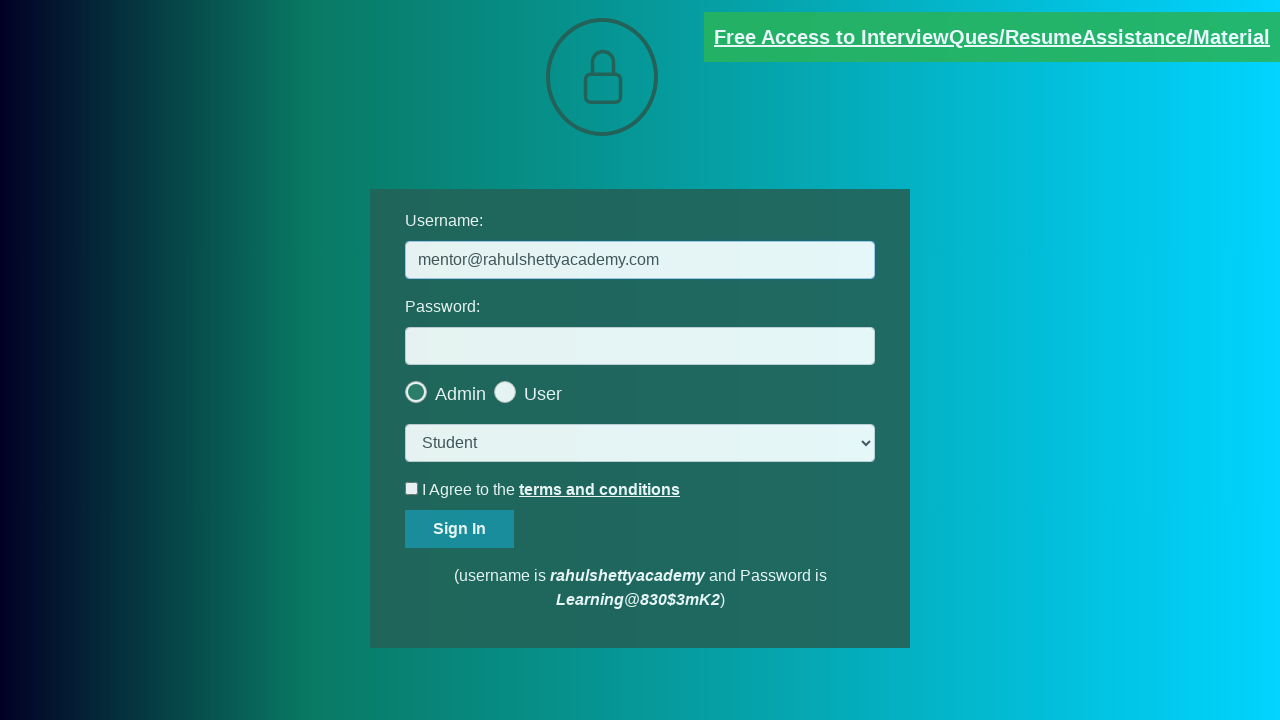

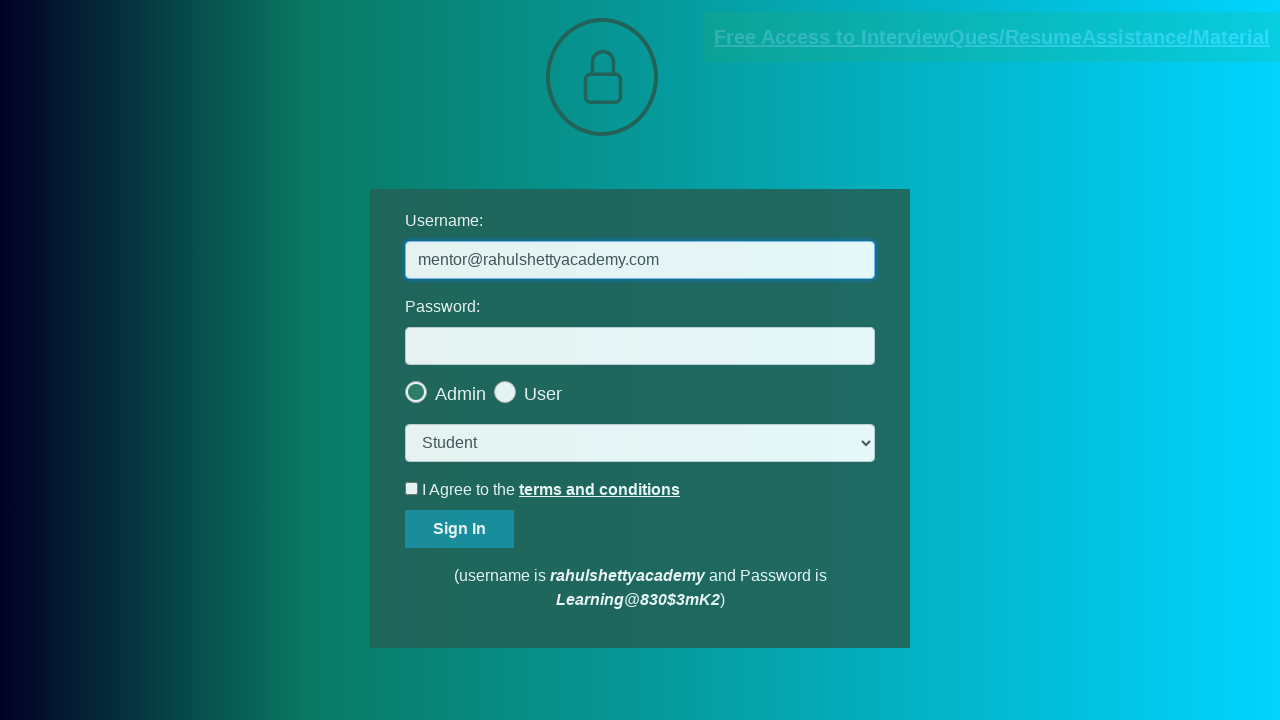